Tests file download functionality by clicking on a test.txt file link and verifying the download completes

Starting URL: https://the-internet.herokuapp.com/download

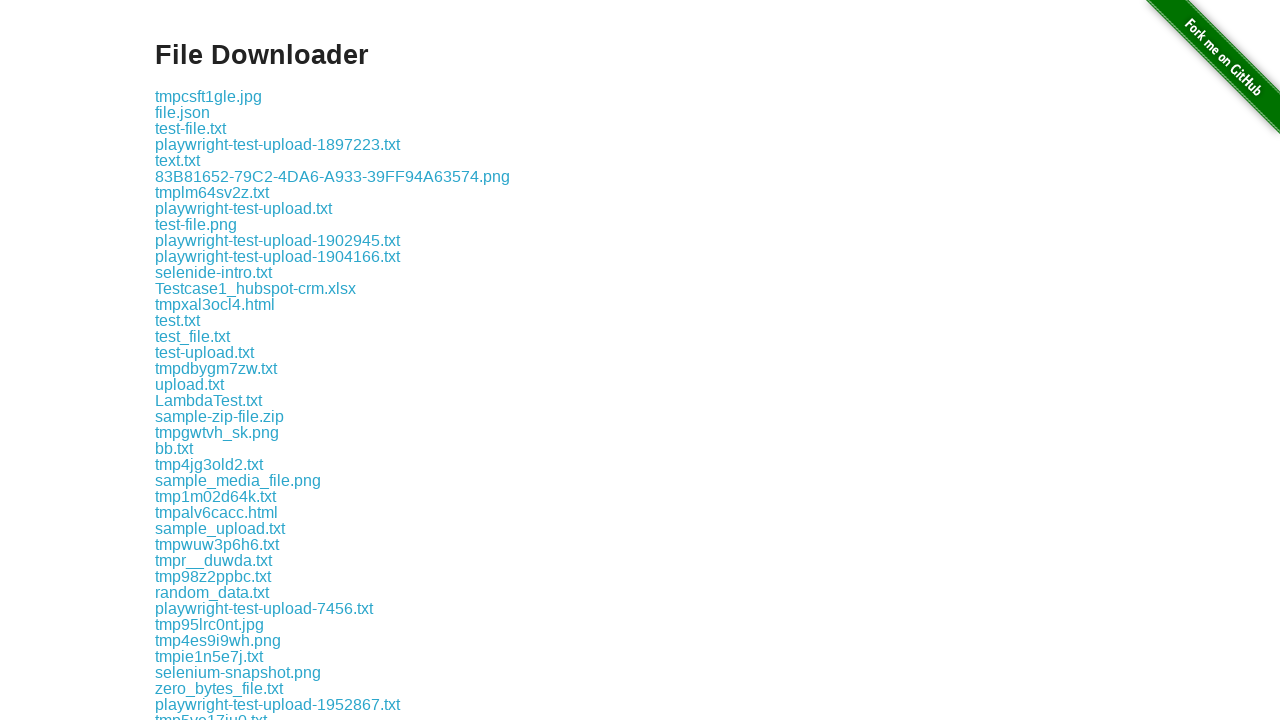

Clicked on test.txt file link to initiate download at (178, 320) on text=test.txt
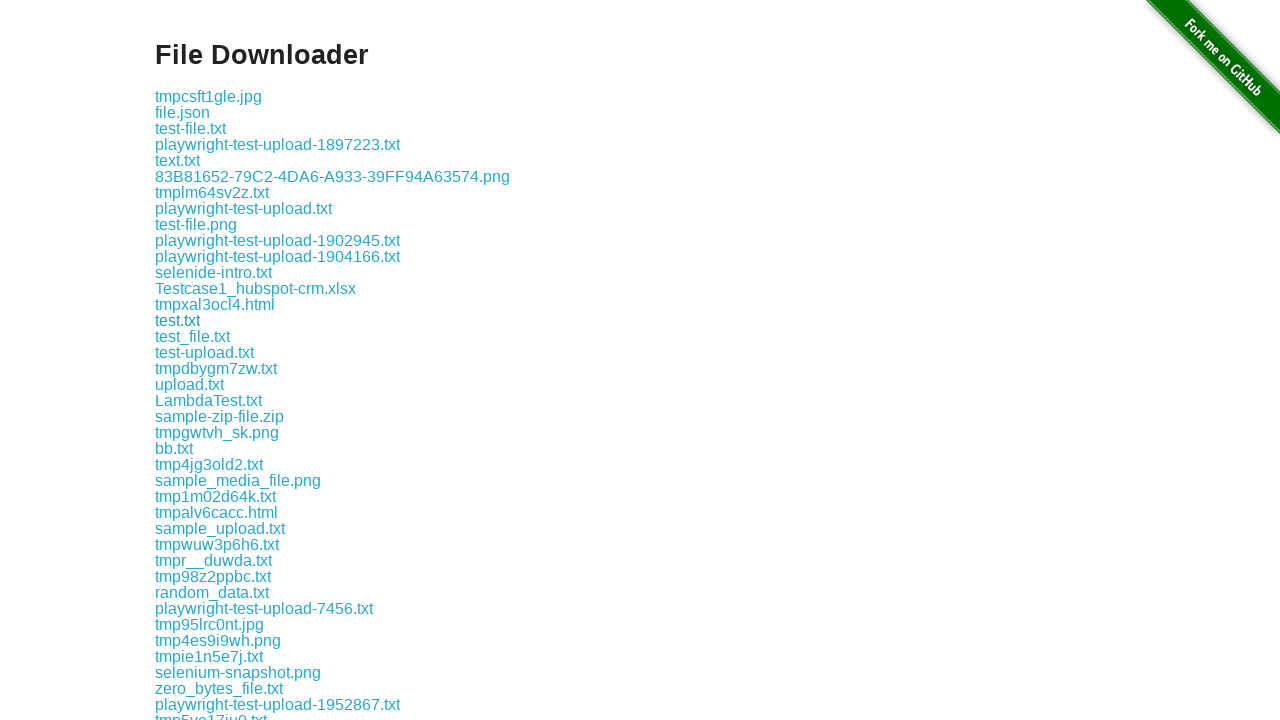

Waited 2 seconds for download to complete
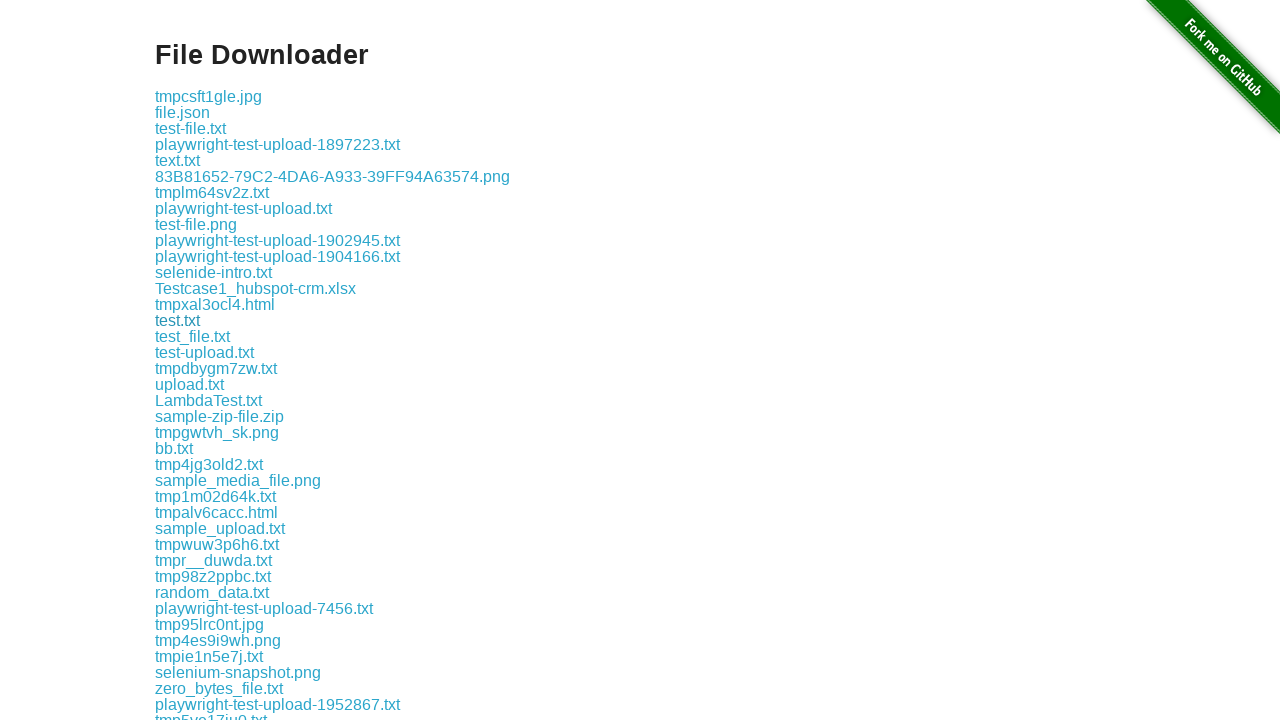

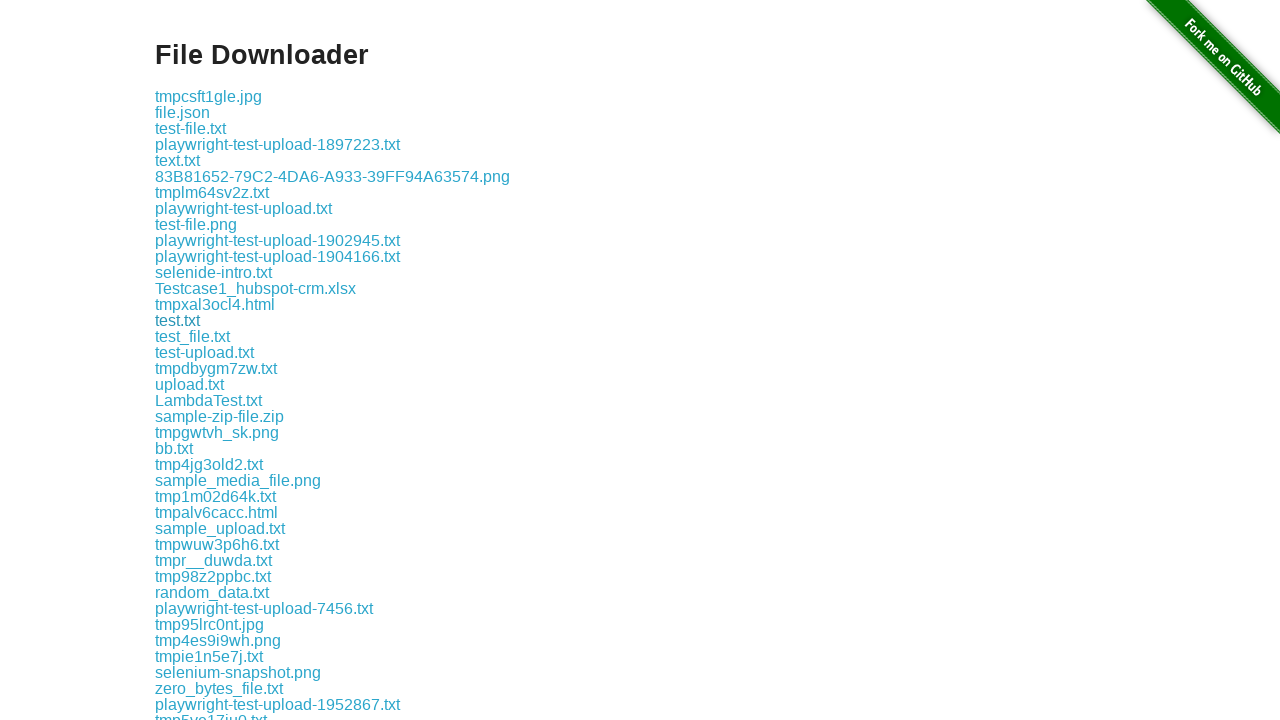